Tests an explicit wait scenario by waiting for a price to change to $100, then clicking a button, calculating a mathematical answer based on a displayed value, and submitting the result.

Starting URL: http://suninjuly.github.io/explicit_wait2.html

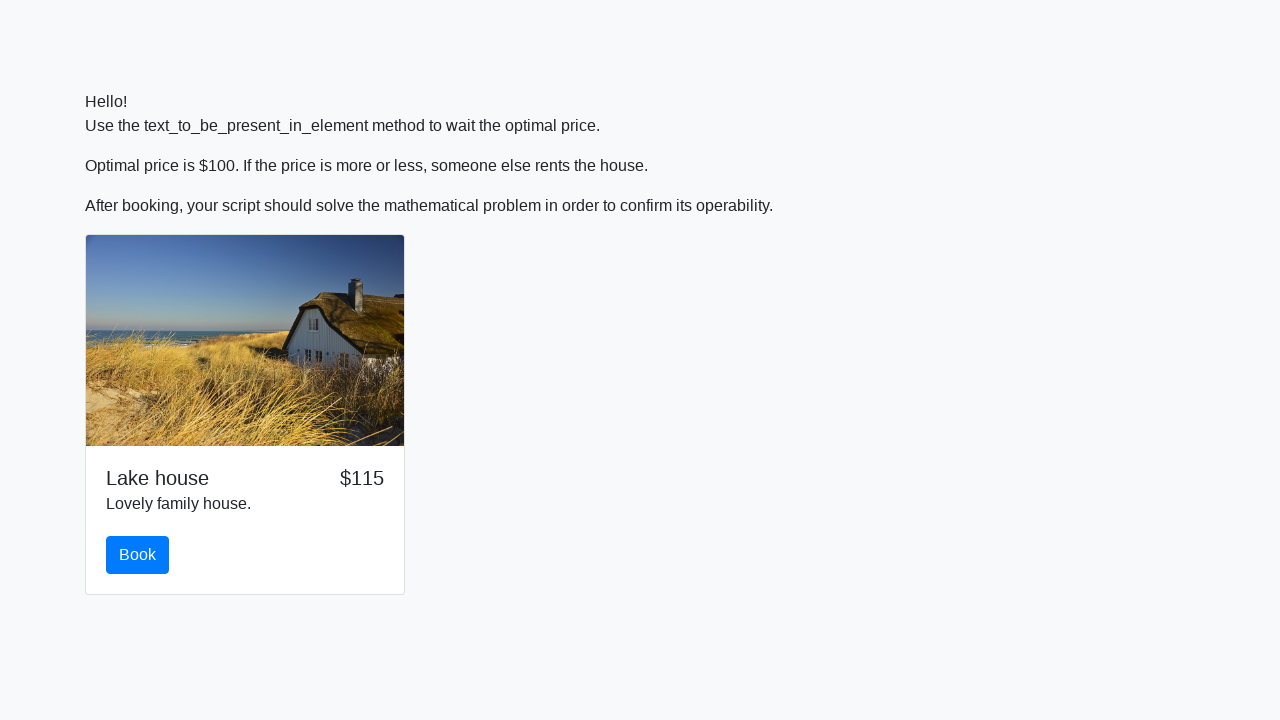

Waited for price to change to $100
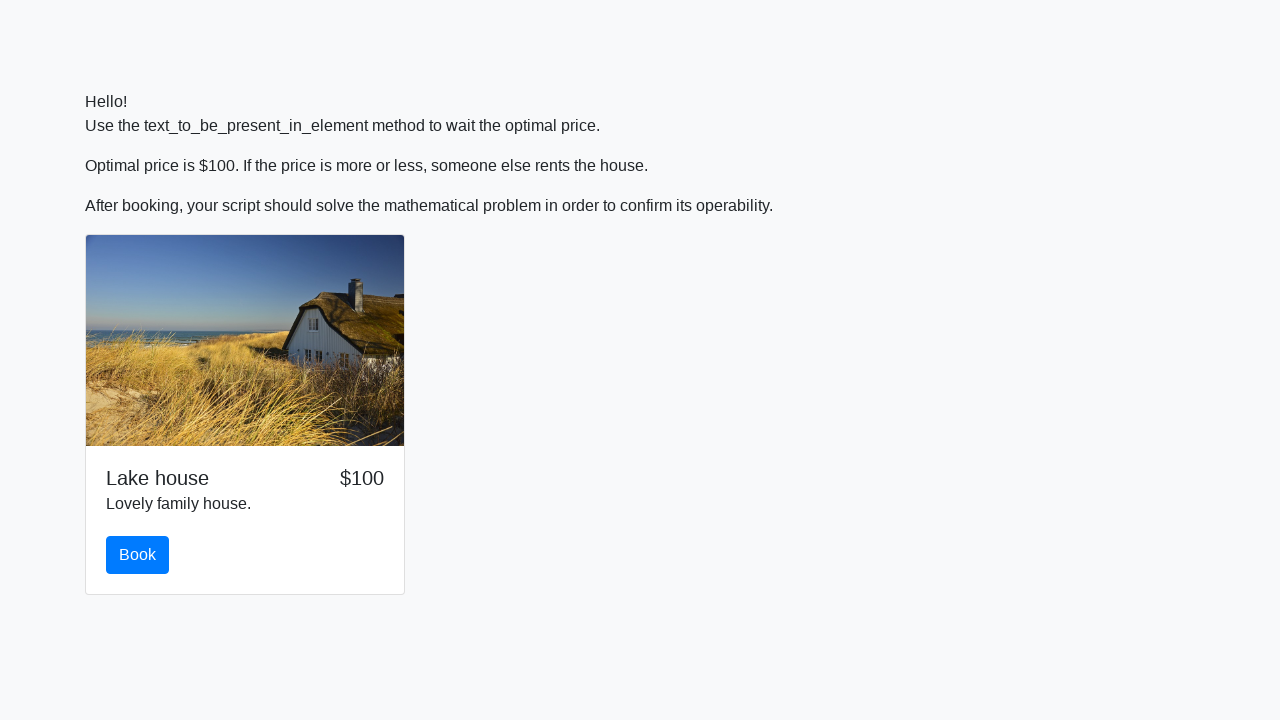

Clicked button to proceed after price change at (138, 555) on button
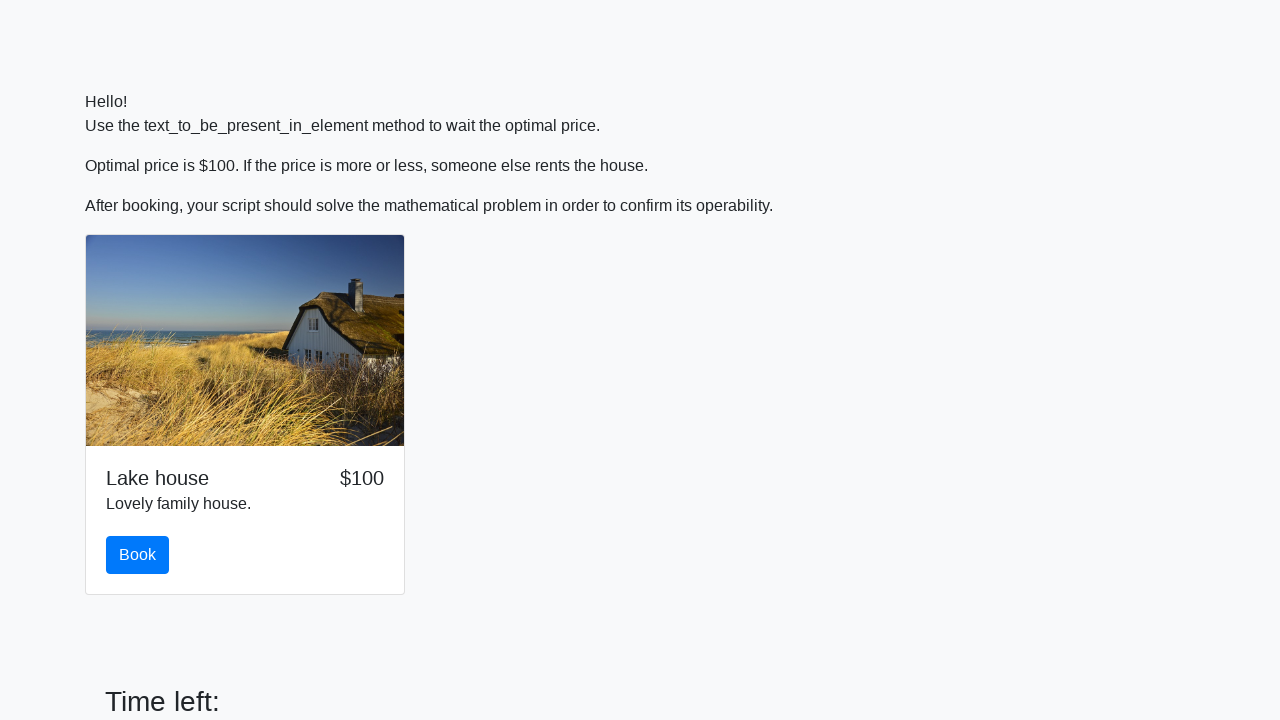

Retrieved input value: 716
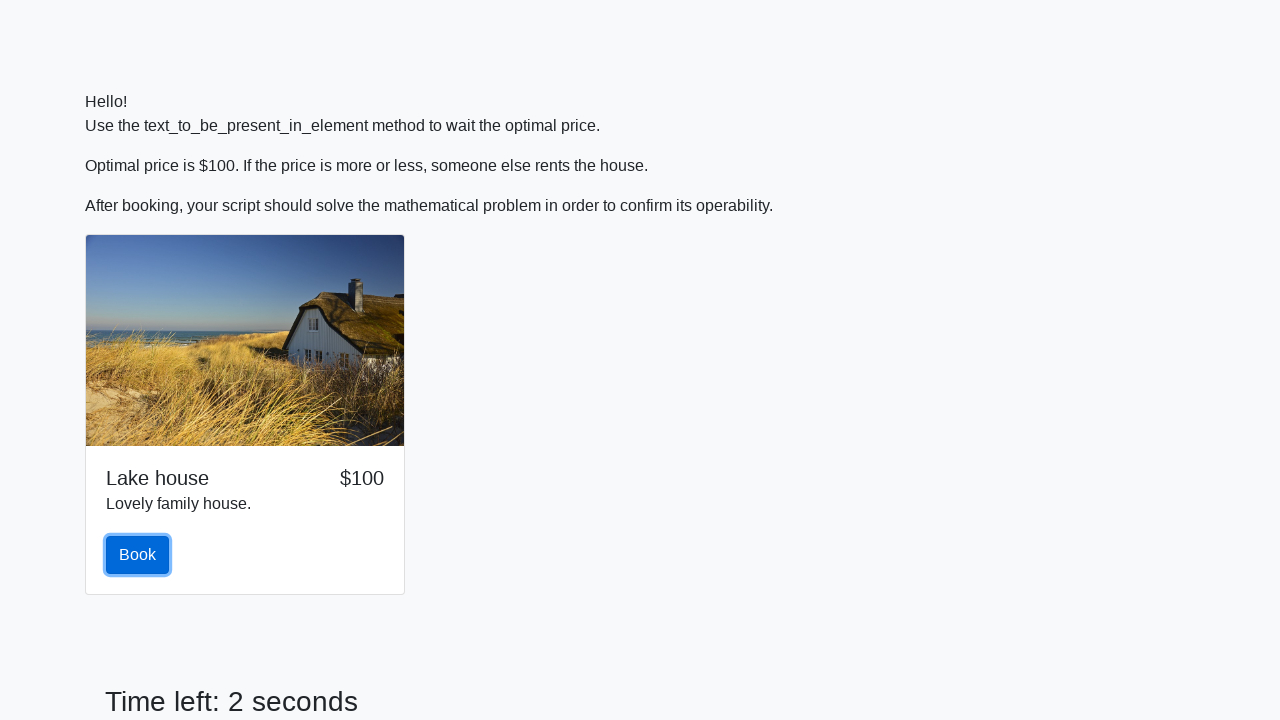

Calculated mathematical answer: 1.2096440891047202
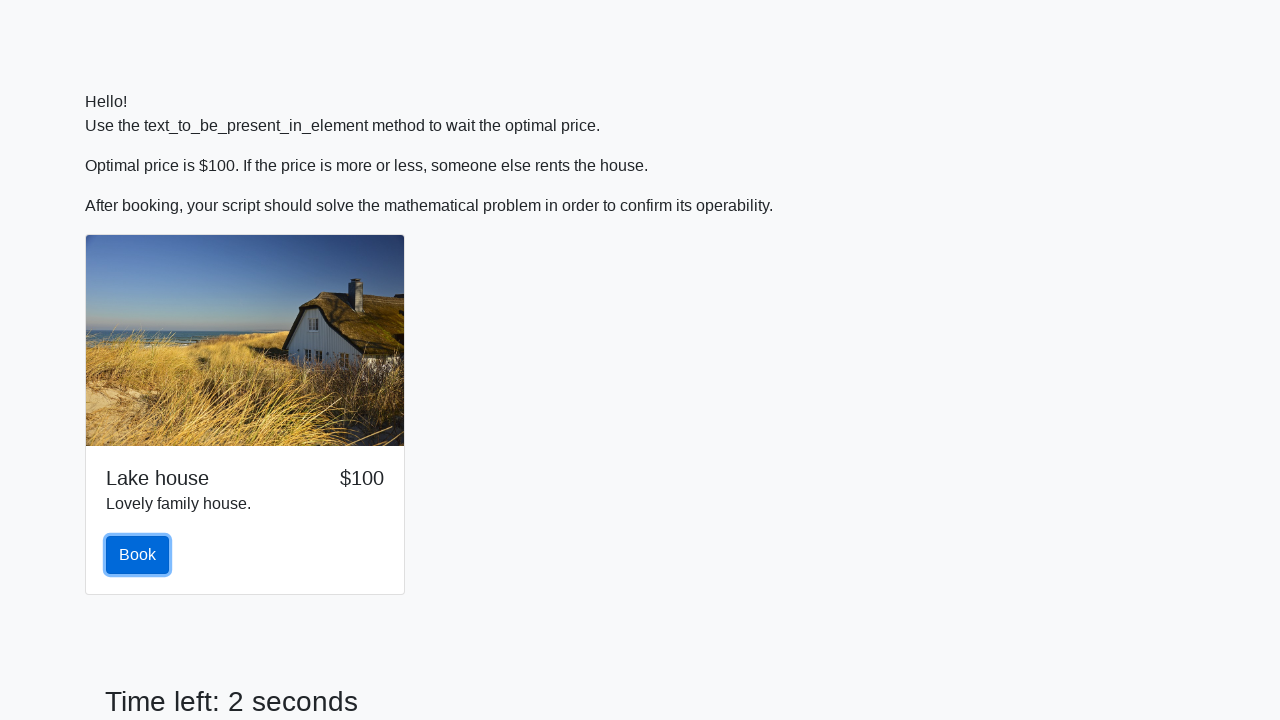

Filled answer field with calculated result: 1.2096440891047202 on #answer
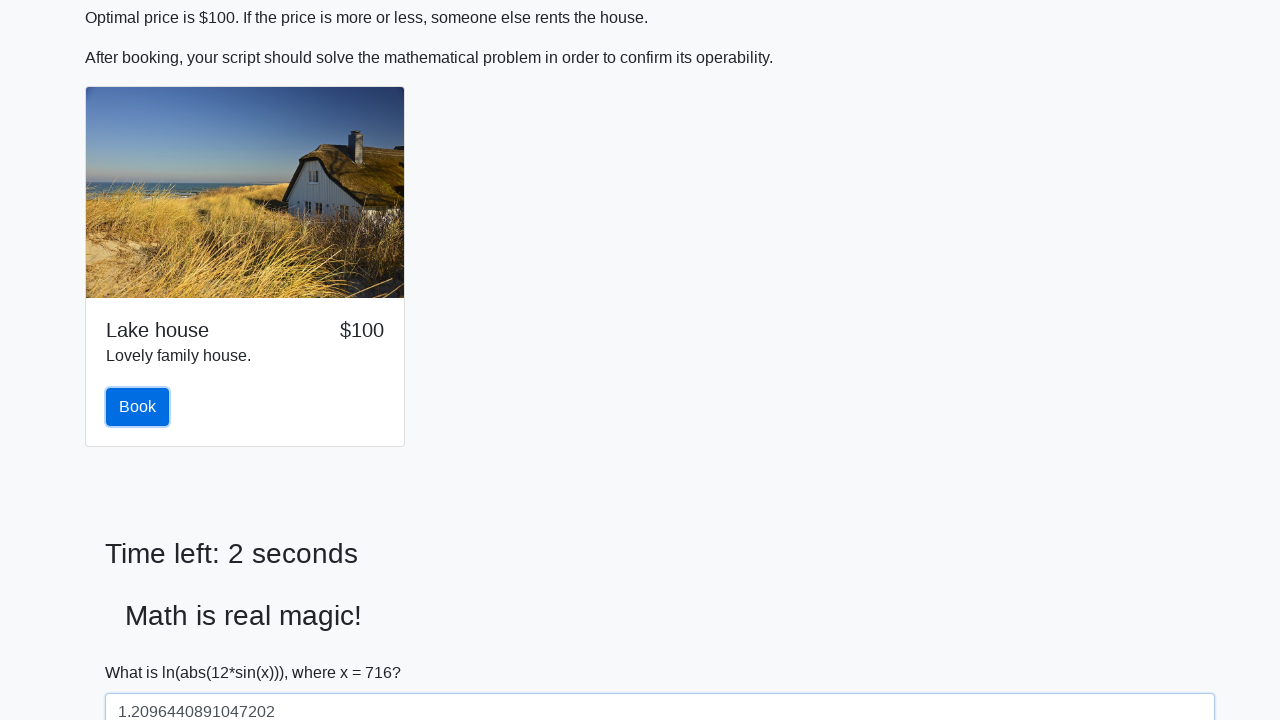

Clicked solve button to submit answer at (143, 651) on #solve
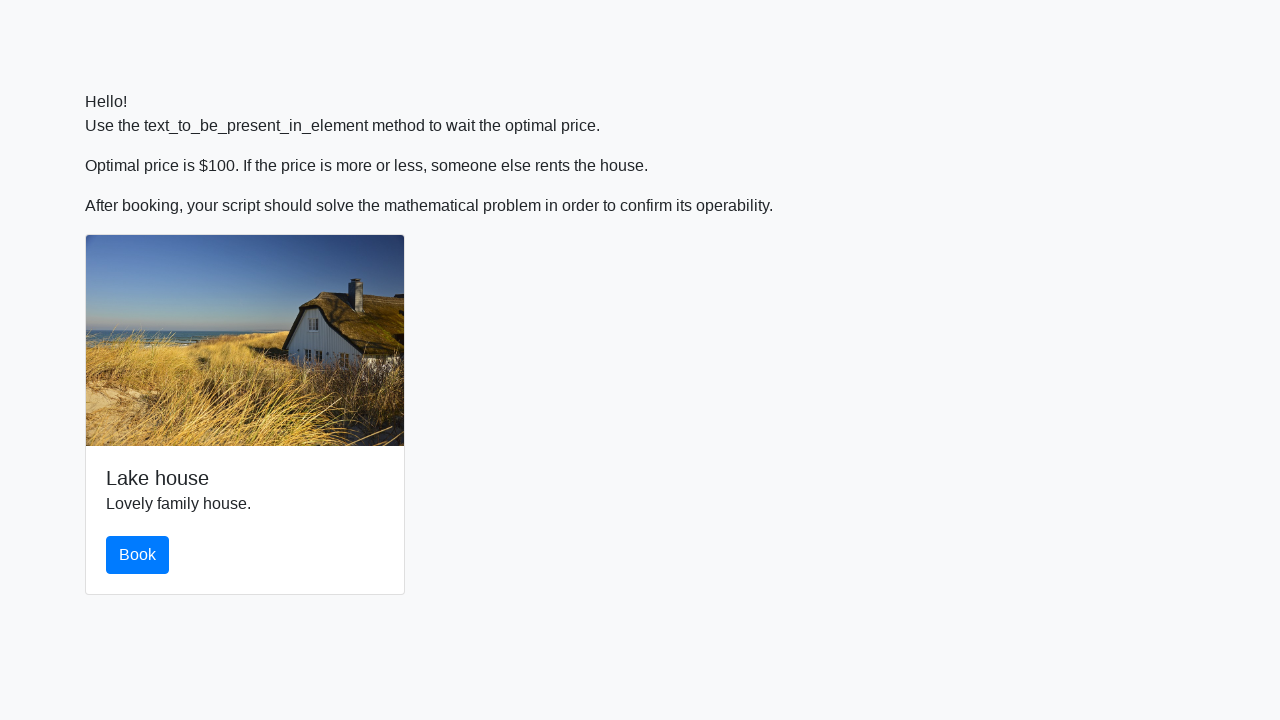

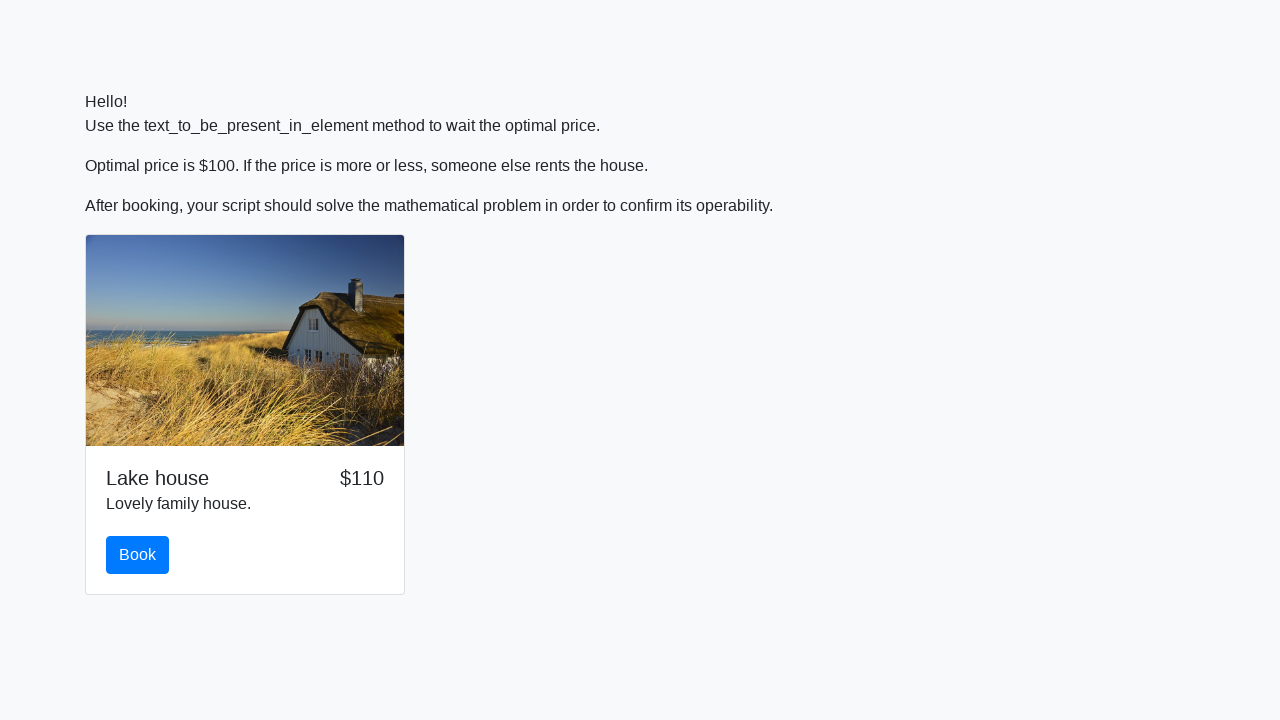